Tests file upload functionality by uploading a text file to a form and verifying the uploaded filename is displayed correctly on the result page.

Starting URL: https://the-internet.herokuapp.com/upload

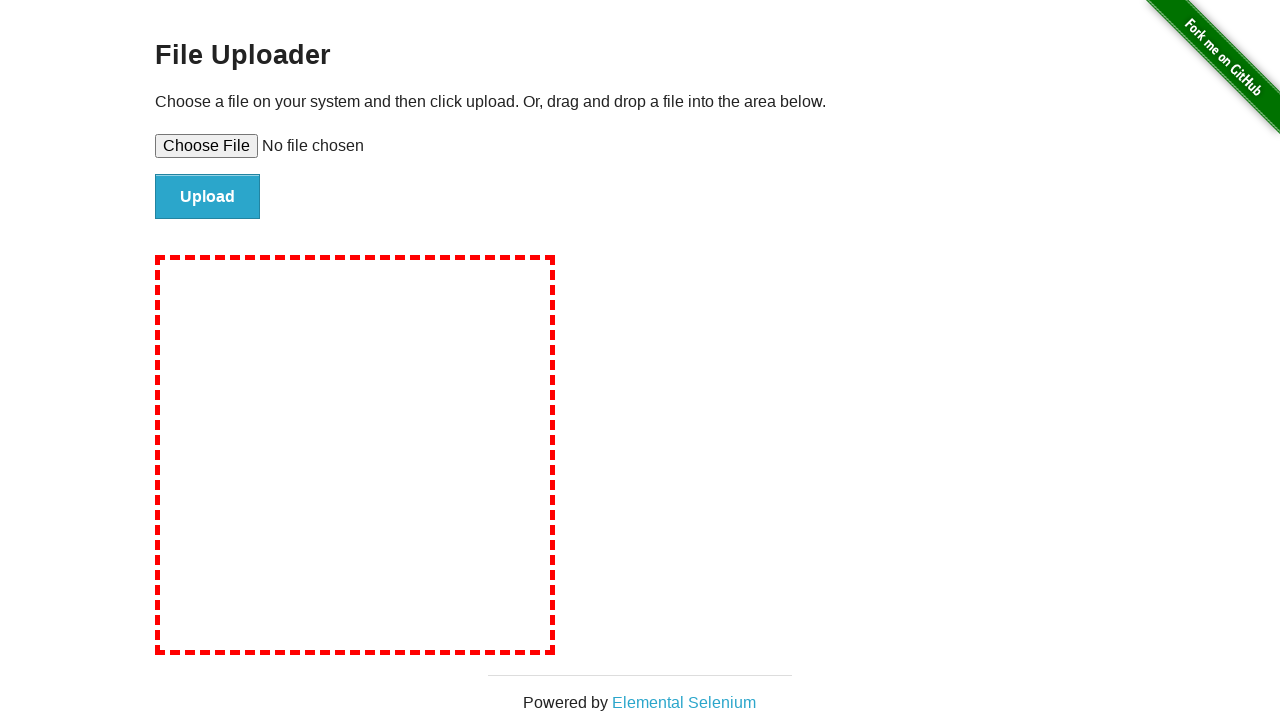

Created temporary file path for upload test
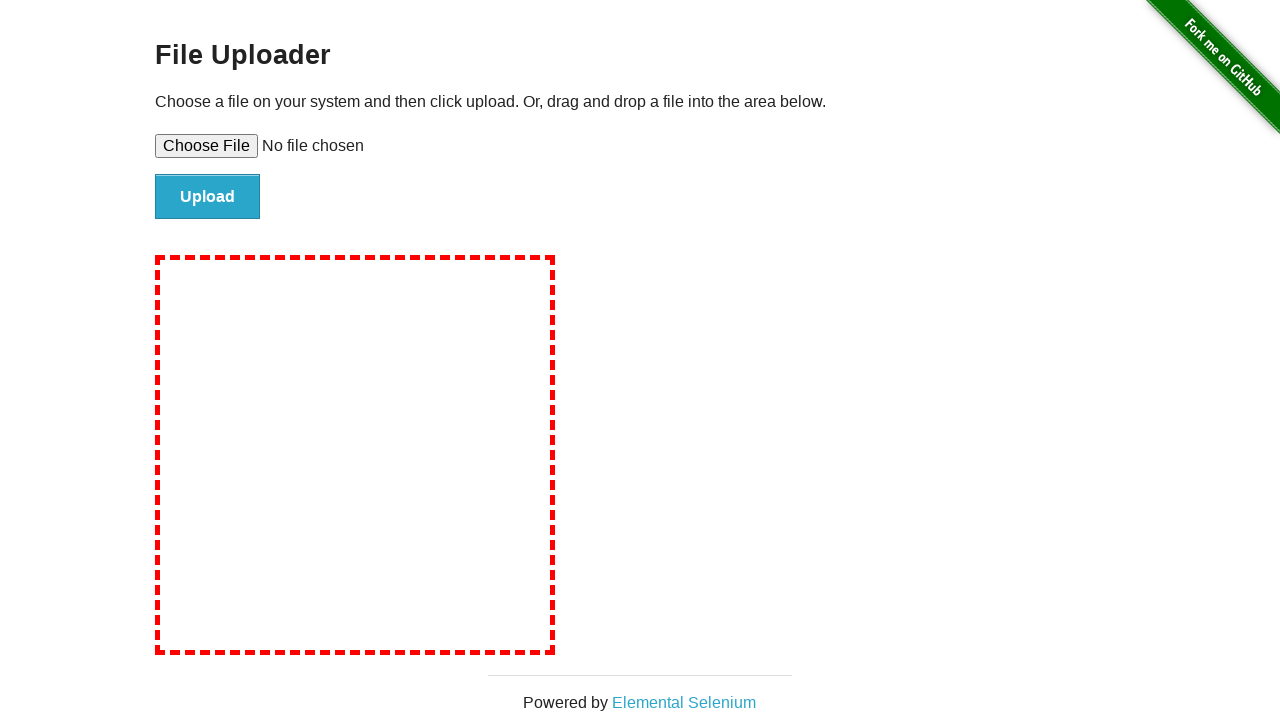

Wrote test content to temporary file
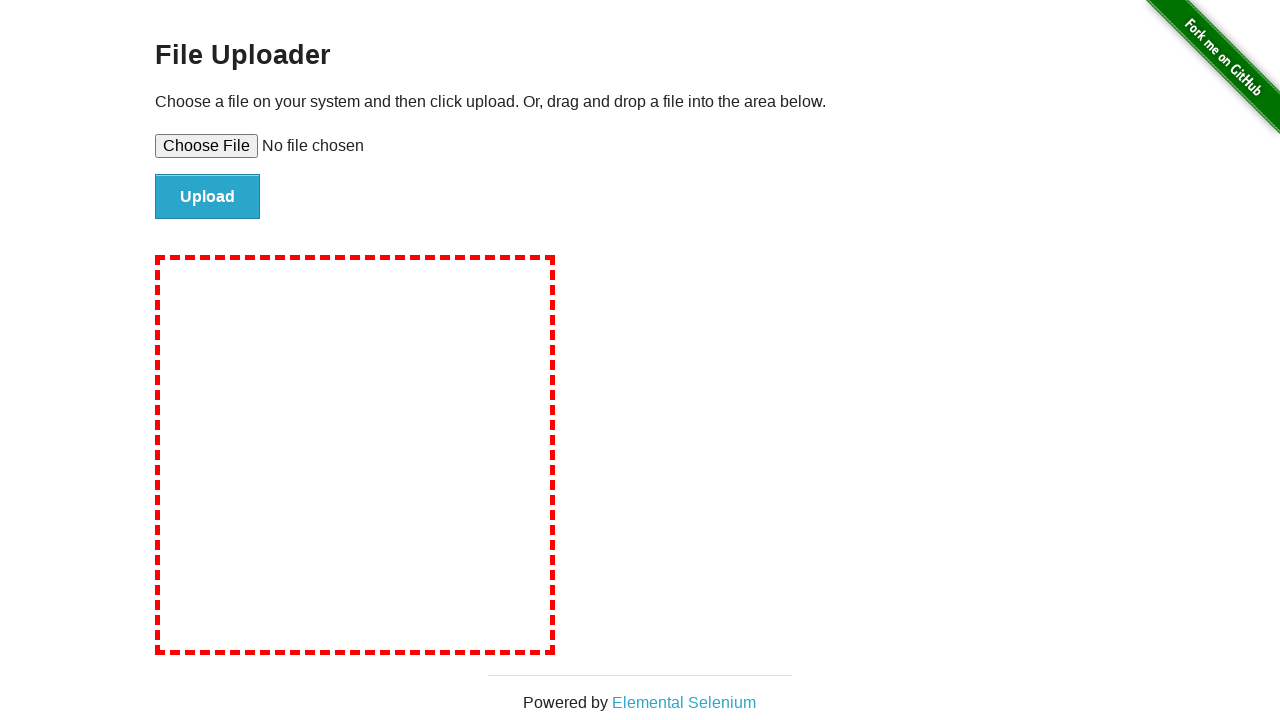

Set file input with test-upload-file.txt
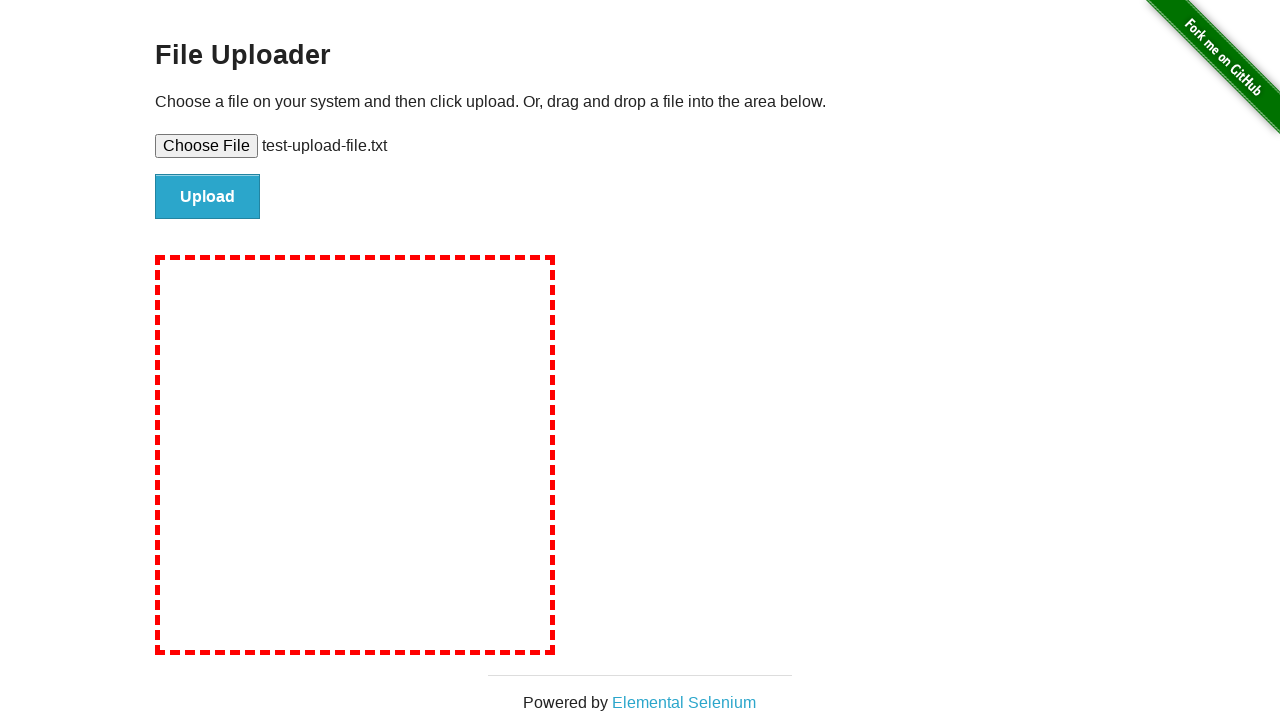

Clicked file submit button at (208, 197) on #file-submit
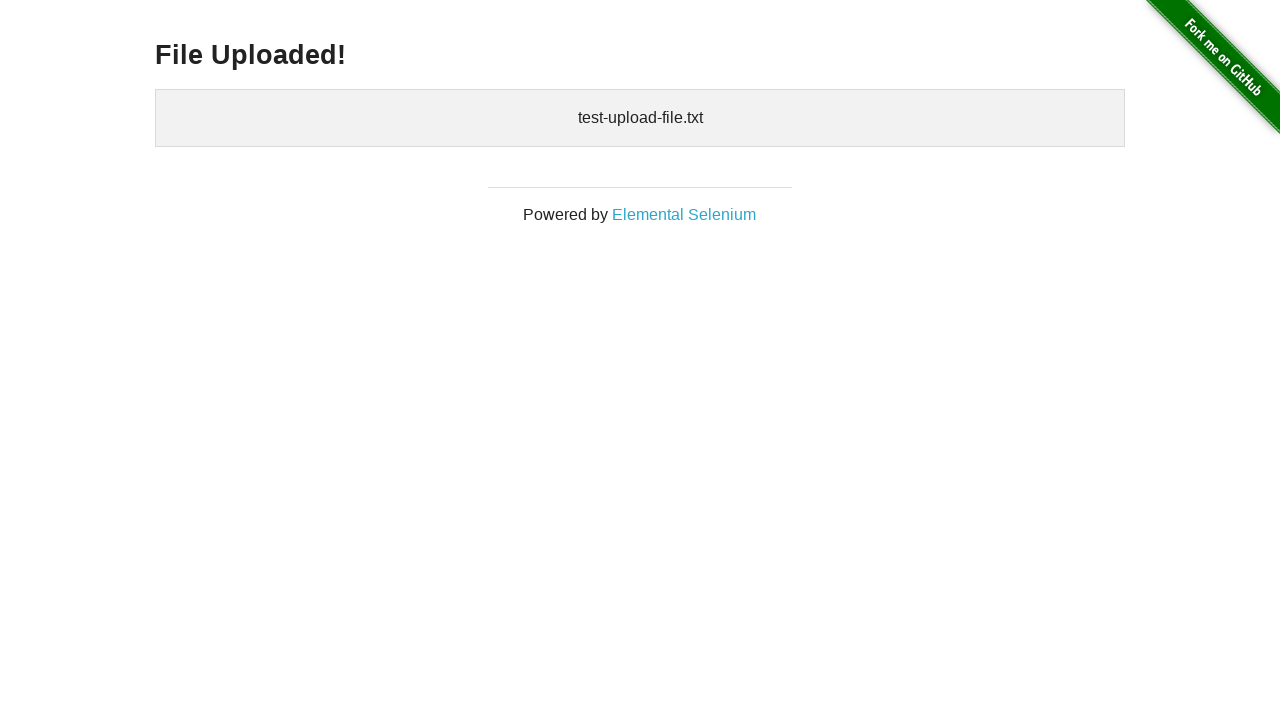

Uploaded files section appeared on result page
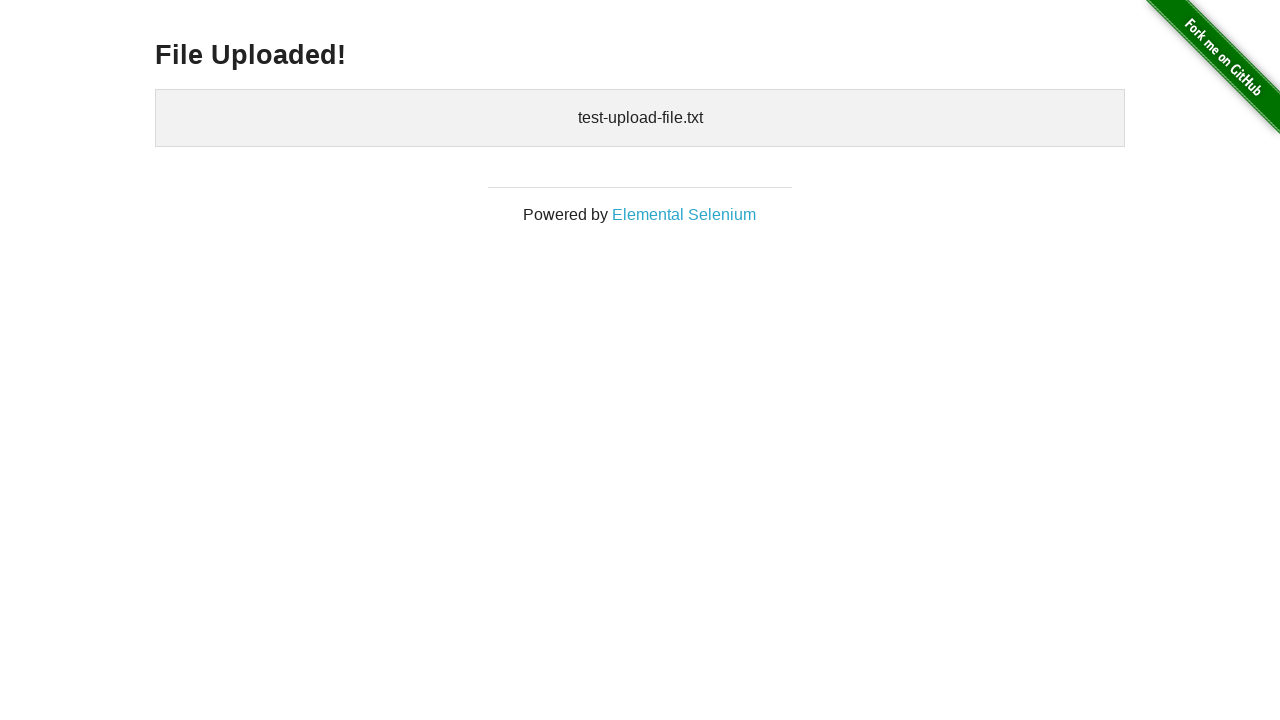

Retrieved uploaded filename from result page
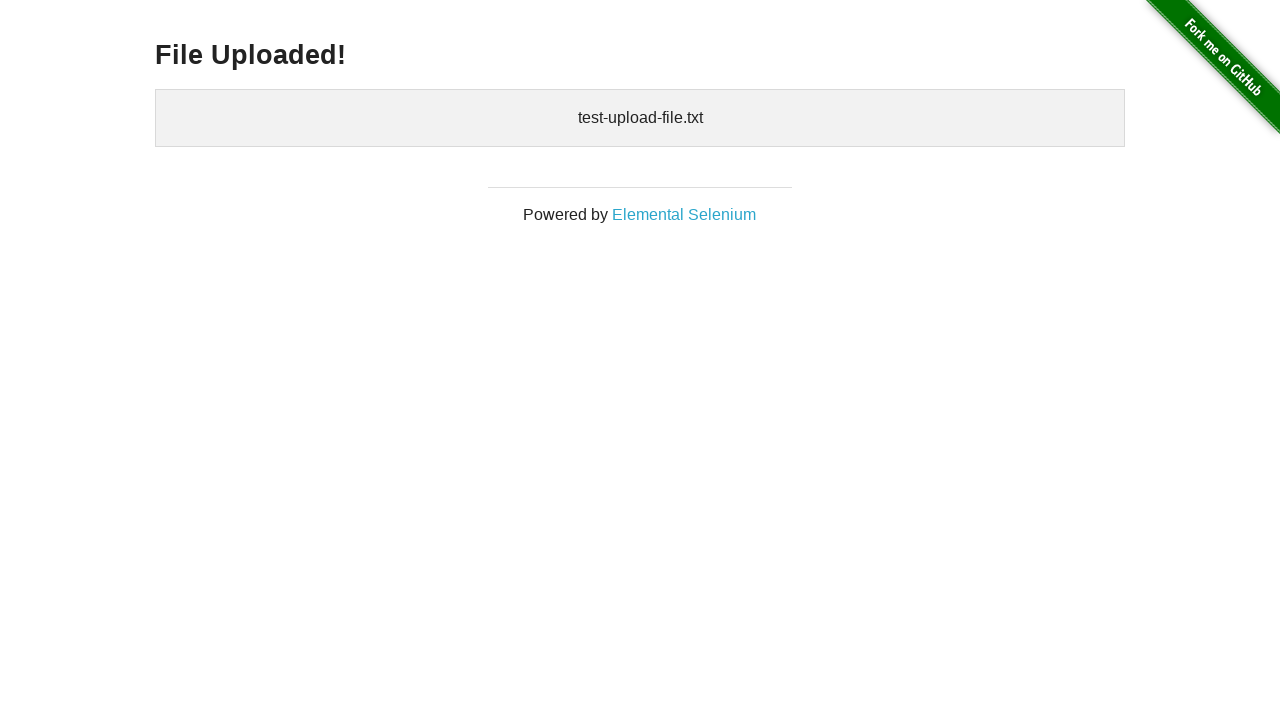

Verified uploaded filename matches expected: test-upload-file.txt
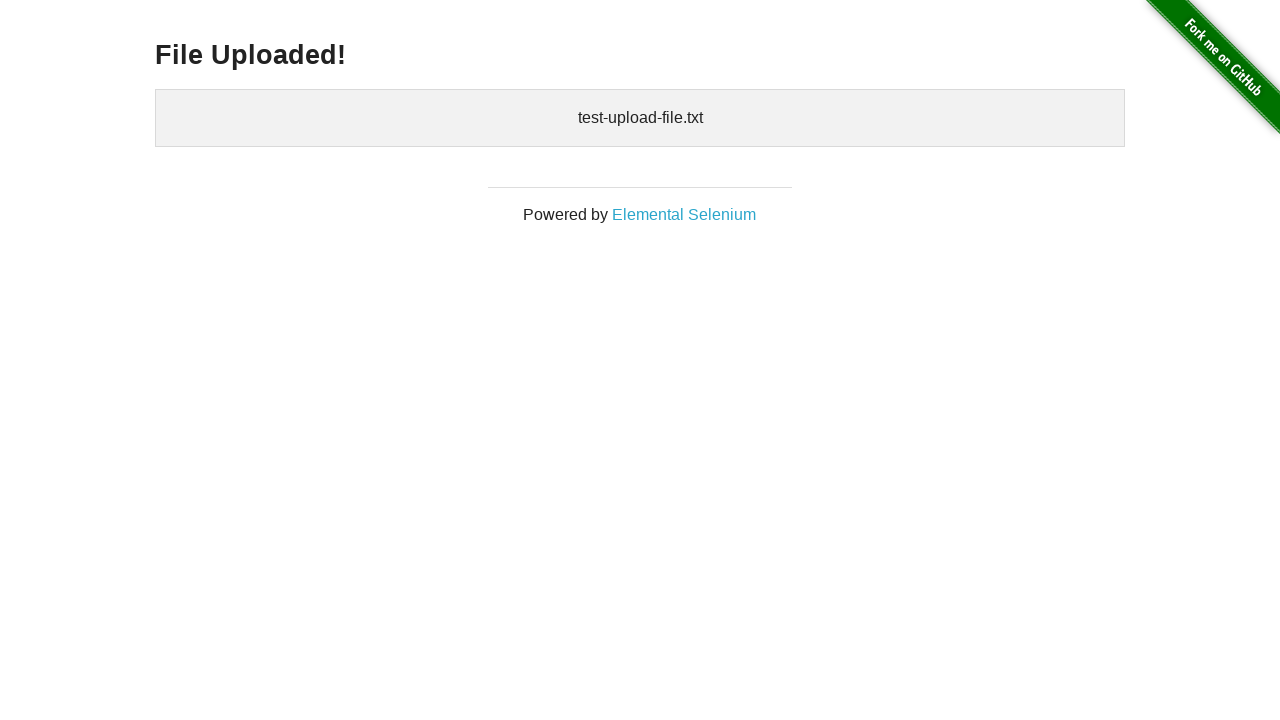

Cleaned up temporary test file
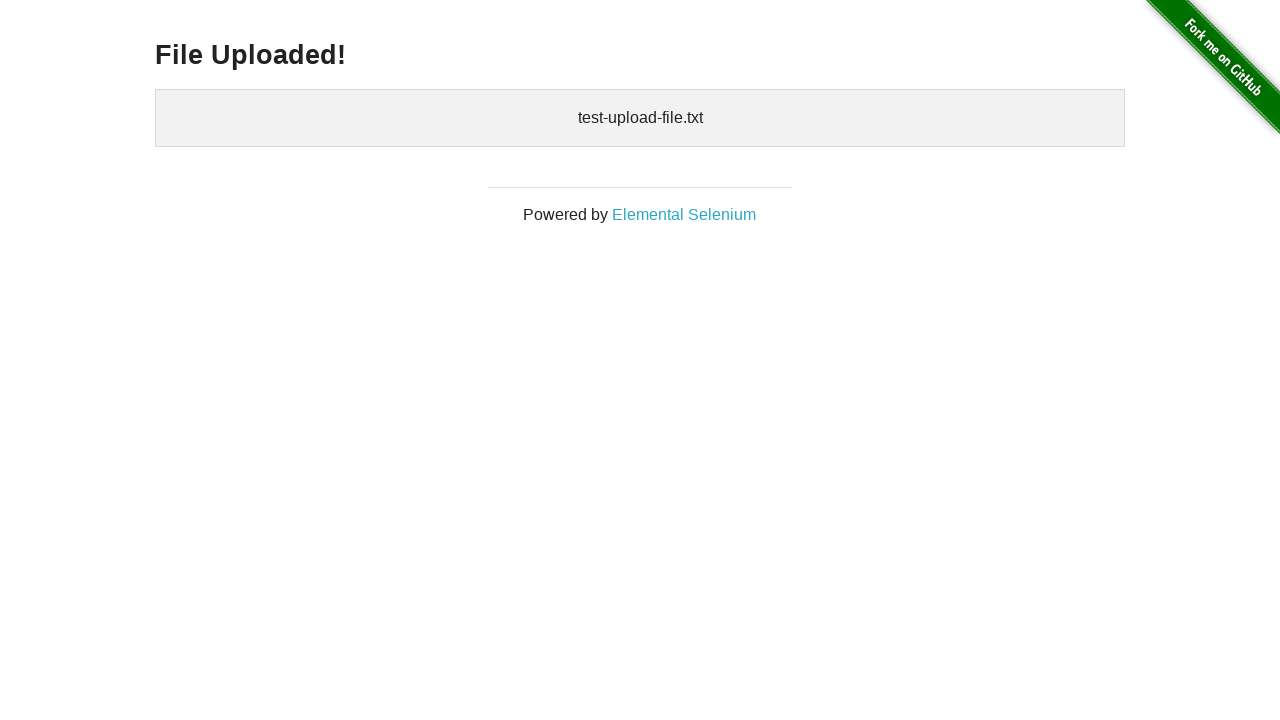

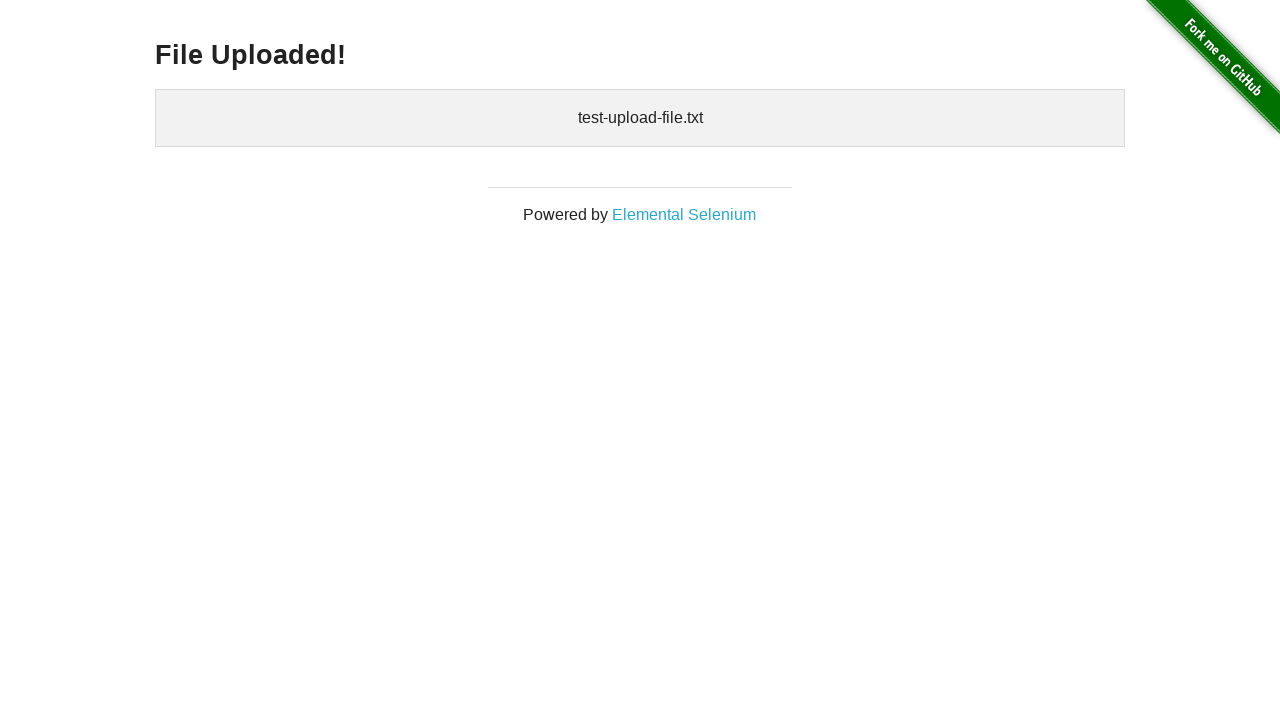